Navigates to a Pokemon trading card singles page and verifies that product items are loaded and displayed on the page.

Starting URL: https://pokestop.cl/singles

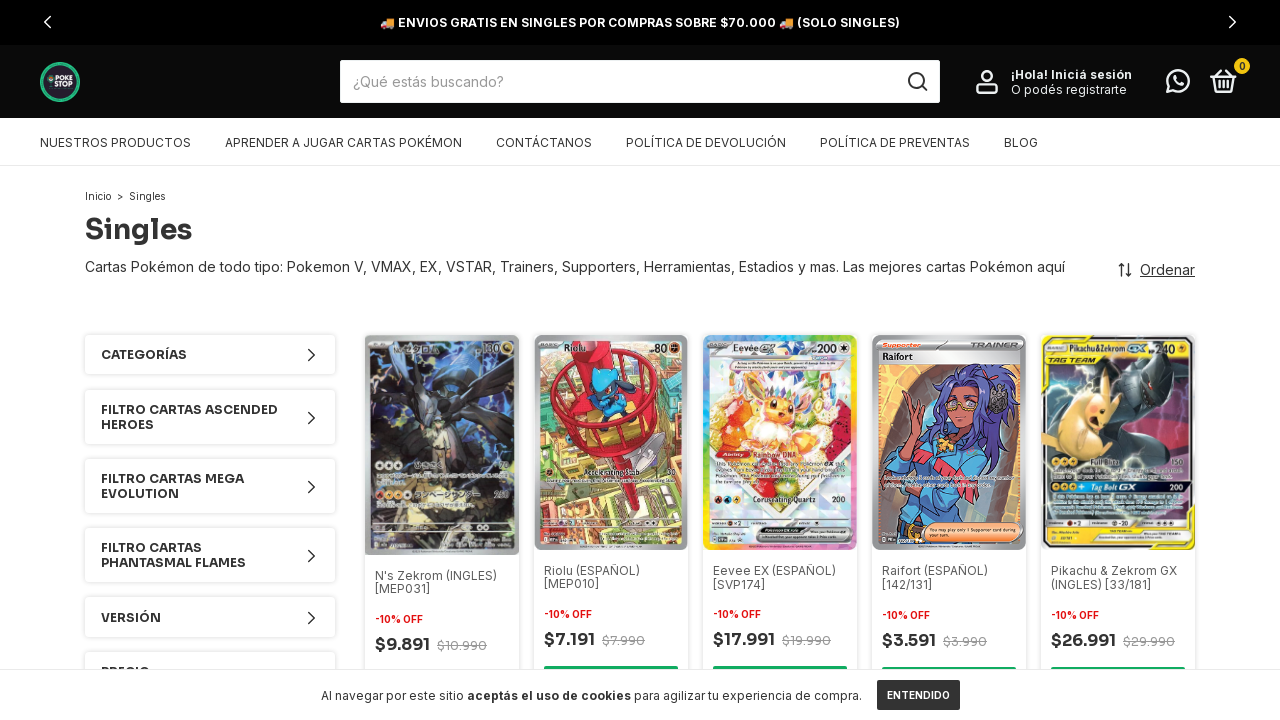

Waited for product items to load on the Pokemon trading card singles page
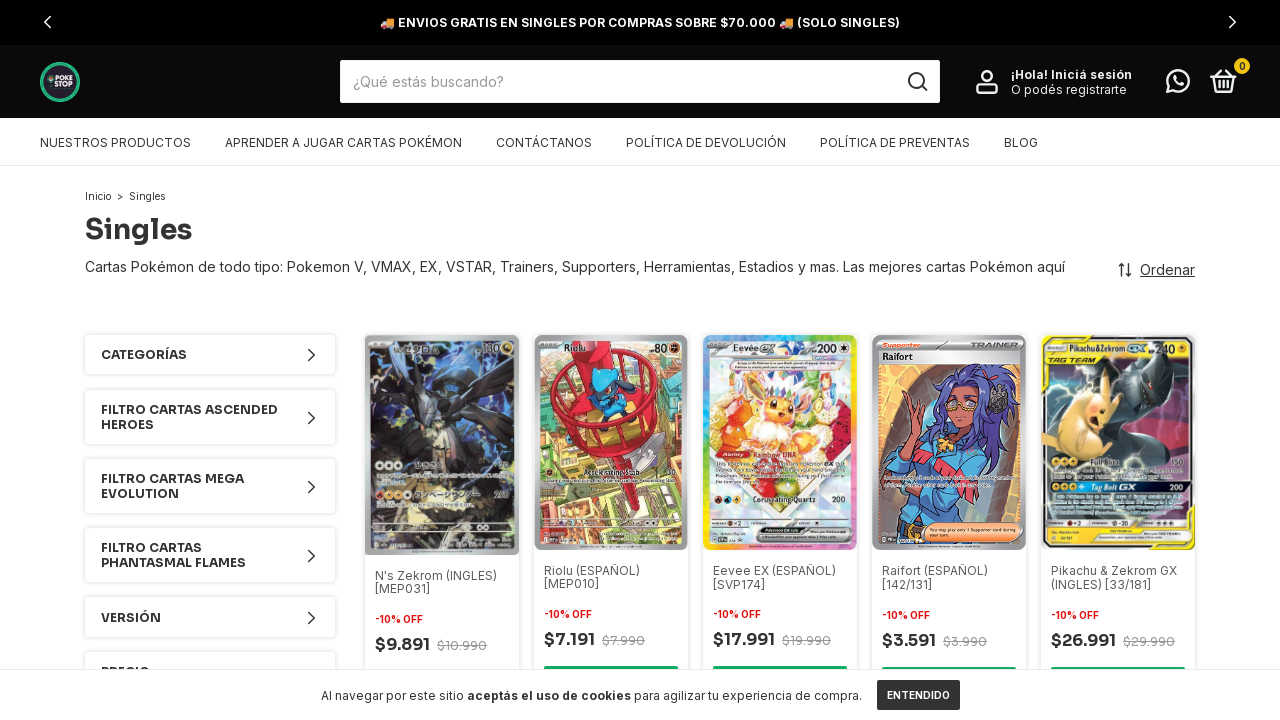

Verified that at least one product item is visible on the page
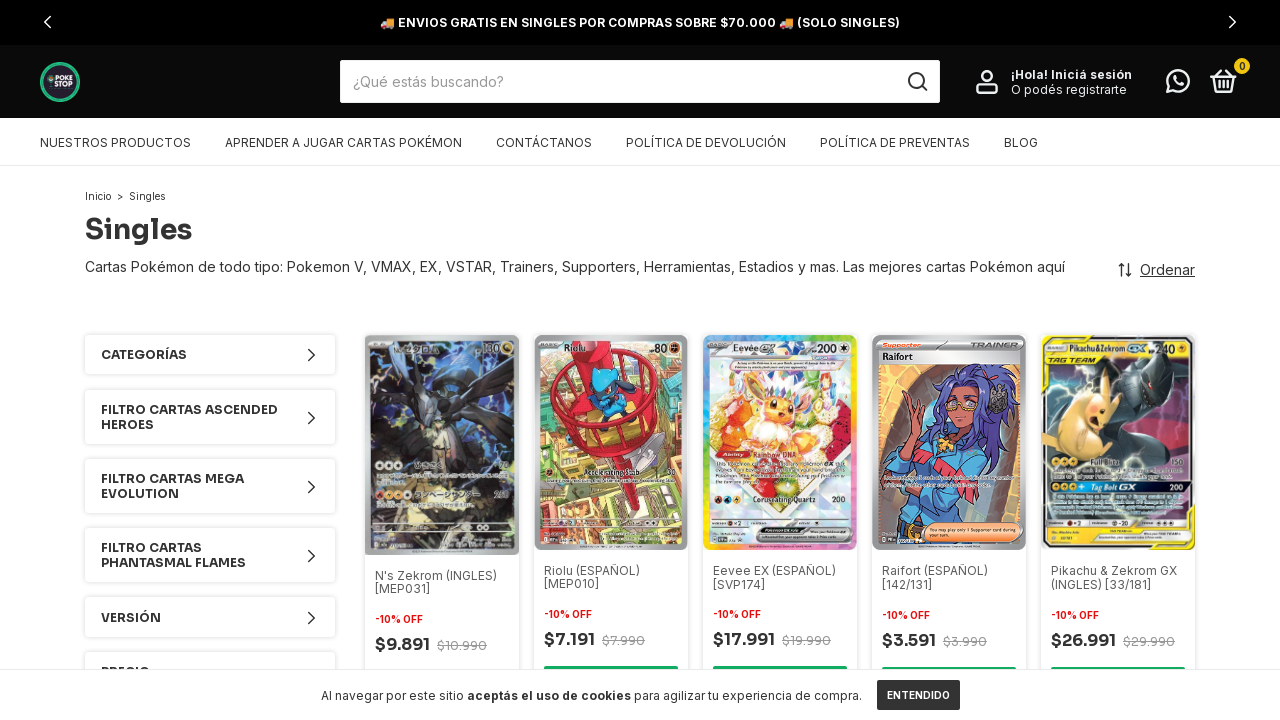

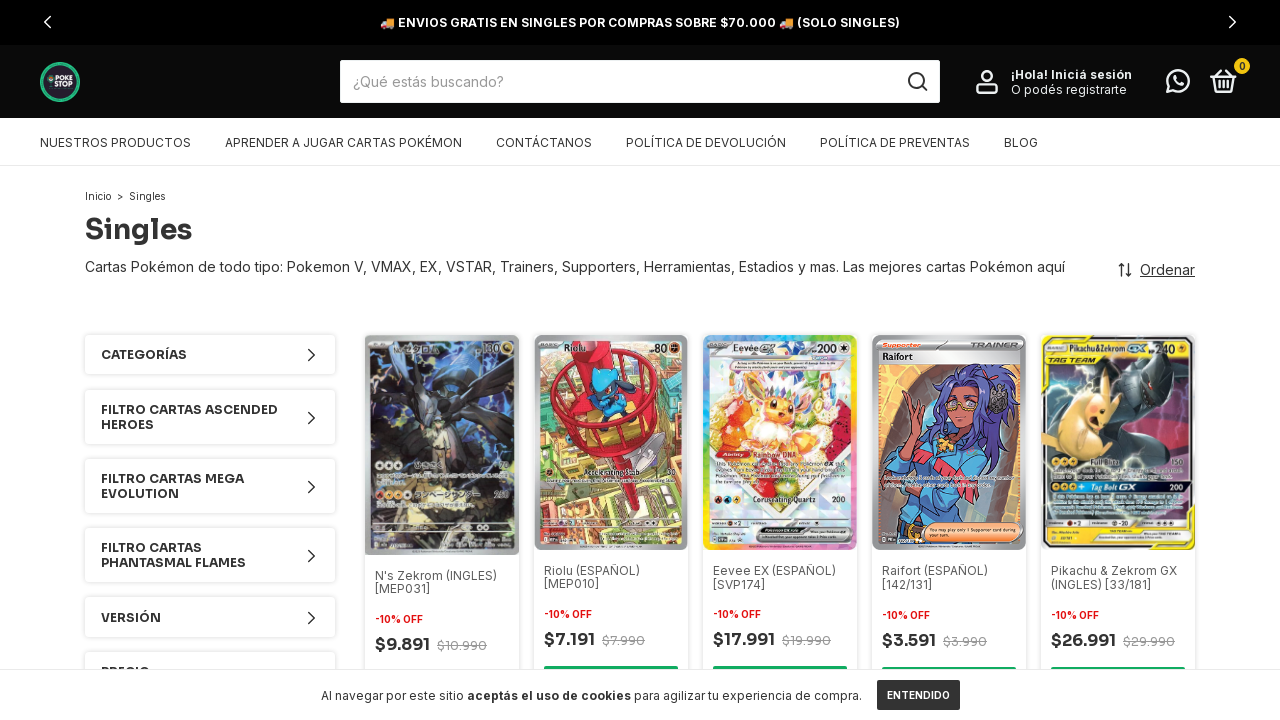